Tests radio button interaction on an HTML forms tutorial page by clicking through radio buttons in two different groups and verifying selection behavior

Starting URL: http://www.echoecho.com/htmlforms10.htm

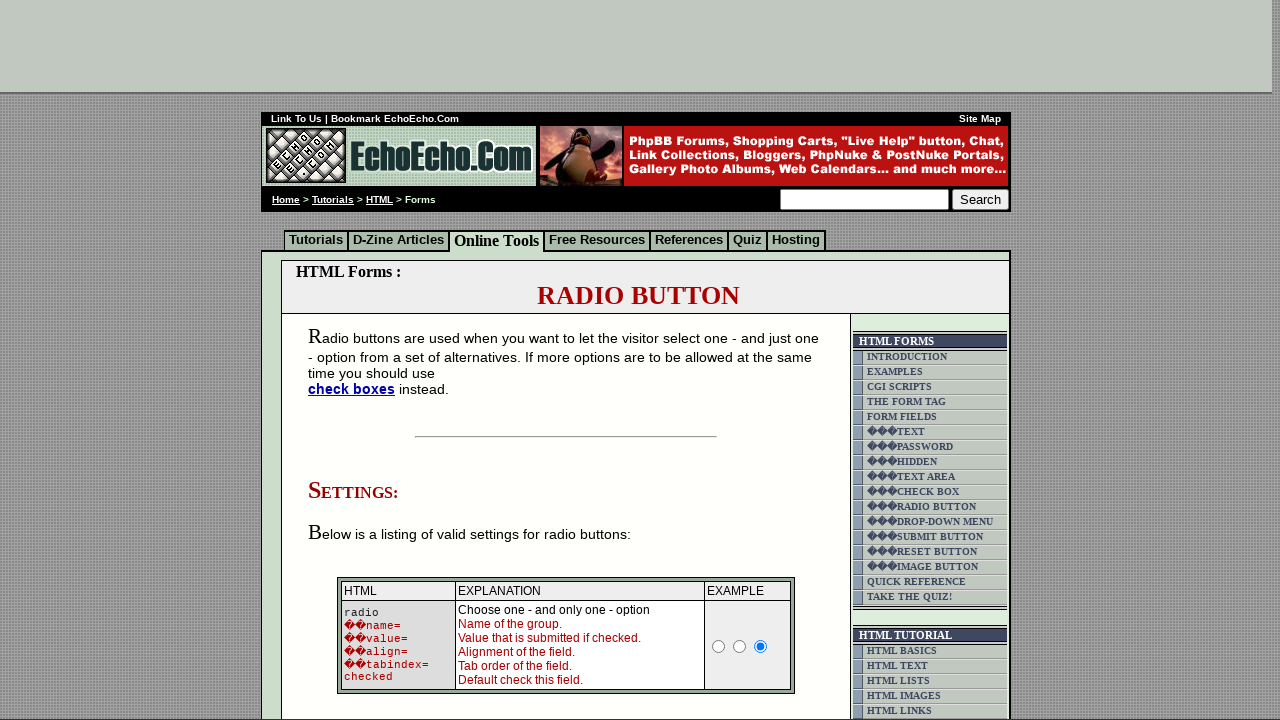

Waited for radio buttons in group1 to be present
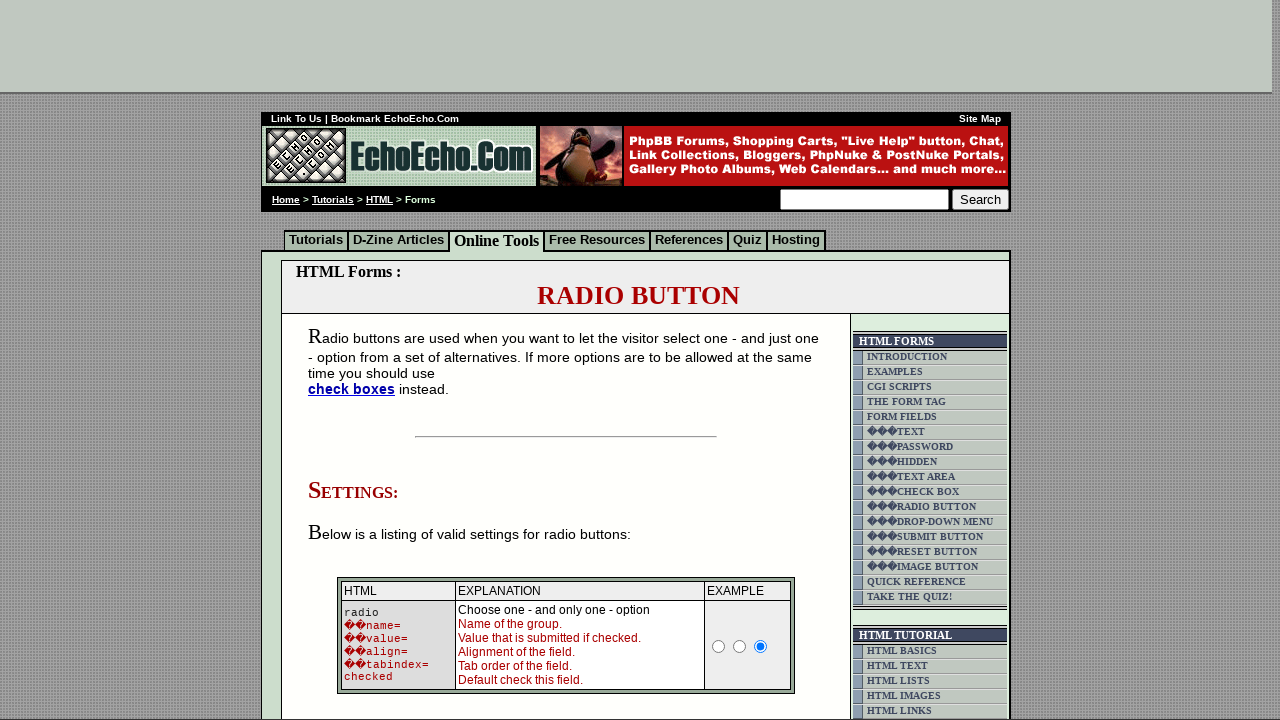

Located all radio buttons in group1
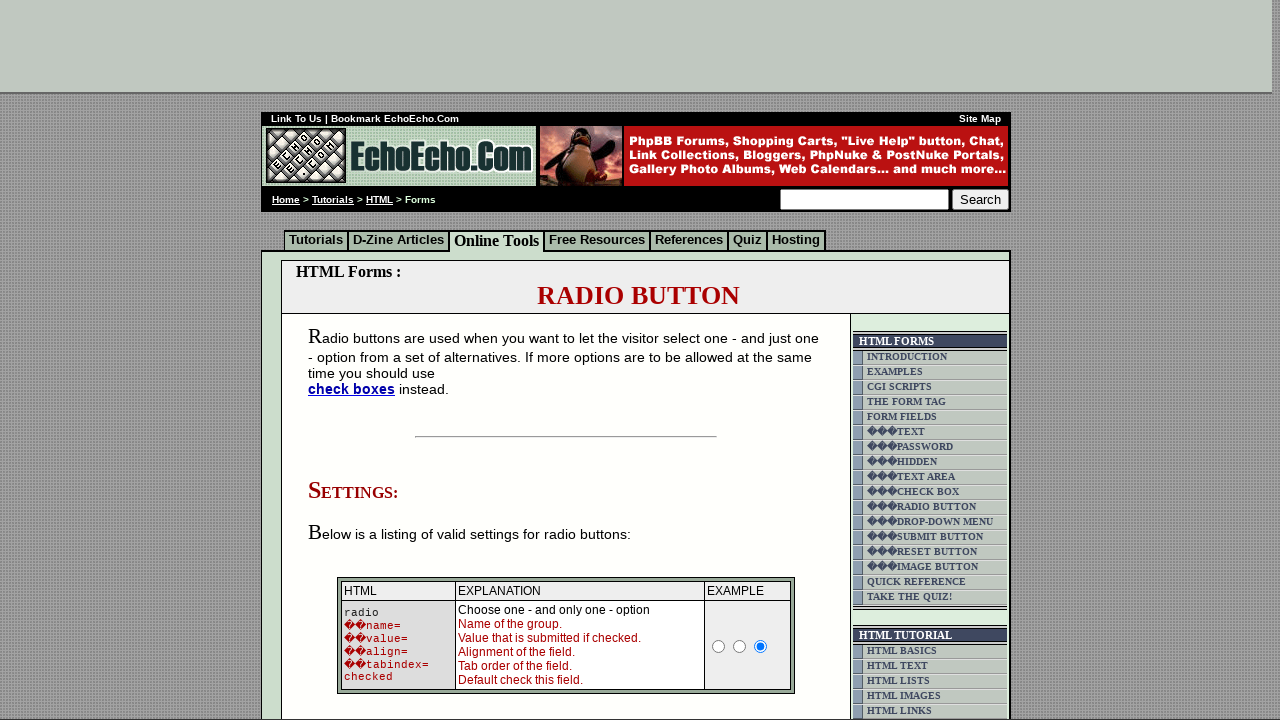

Counted 3 radio buttons in group1
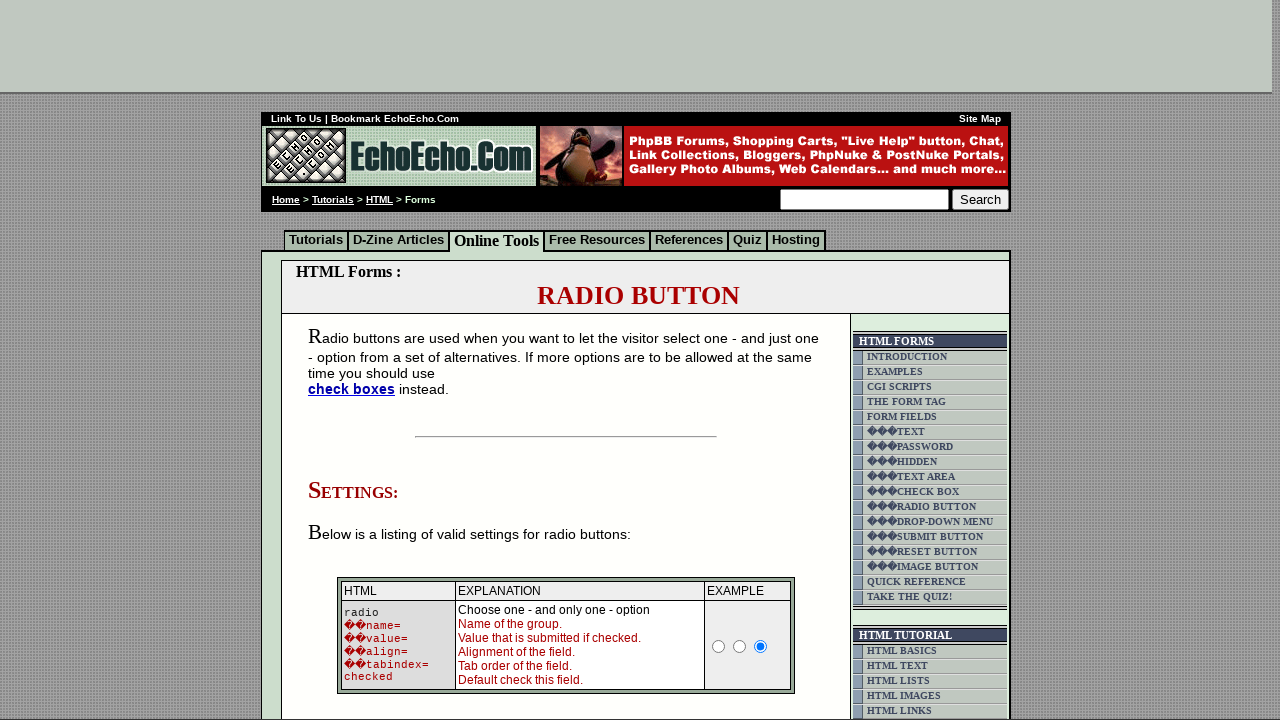

First radio button in group1 was not checked, clicked it to select at (356, 360) on input[name='group1'] >> nth=0
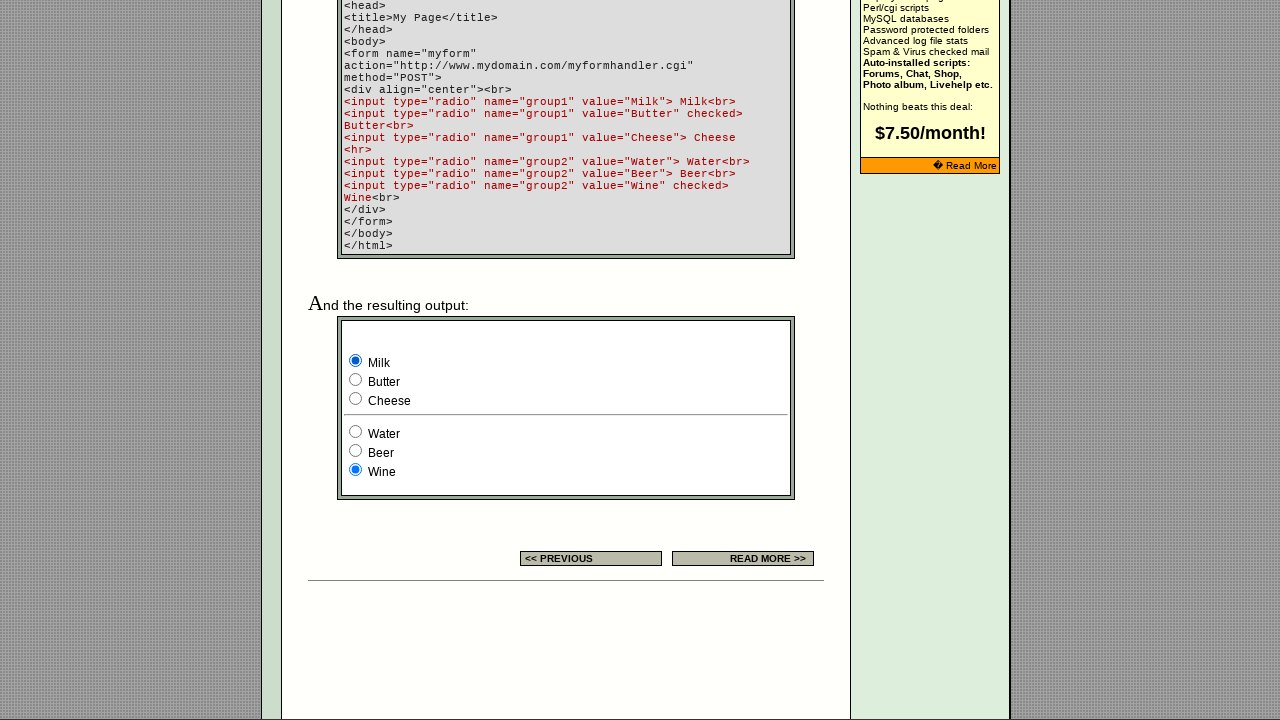

Clicked radio button 0 in group1 at (356, 360) on input[name='group1'] >> nth=0
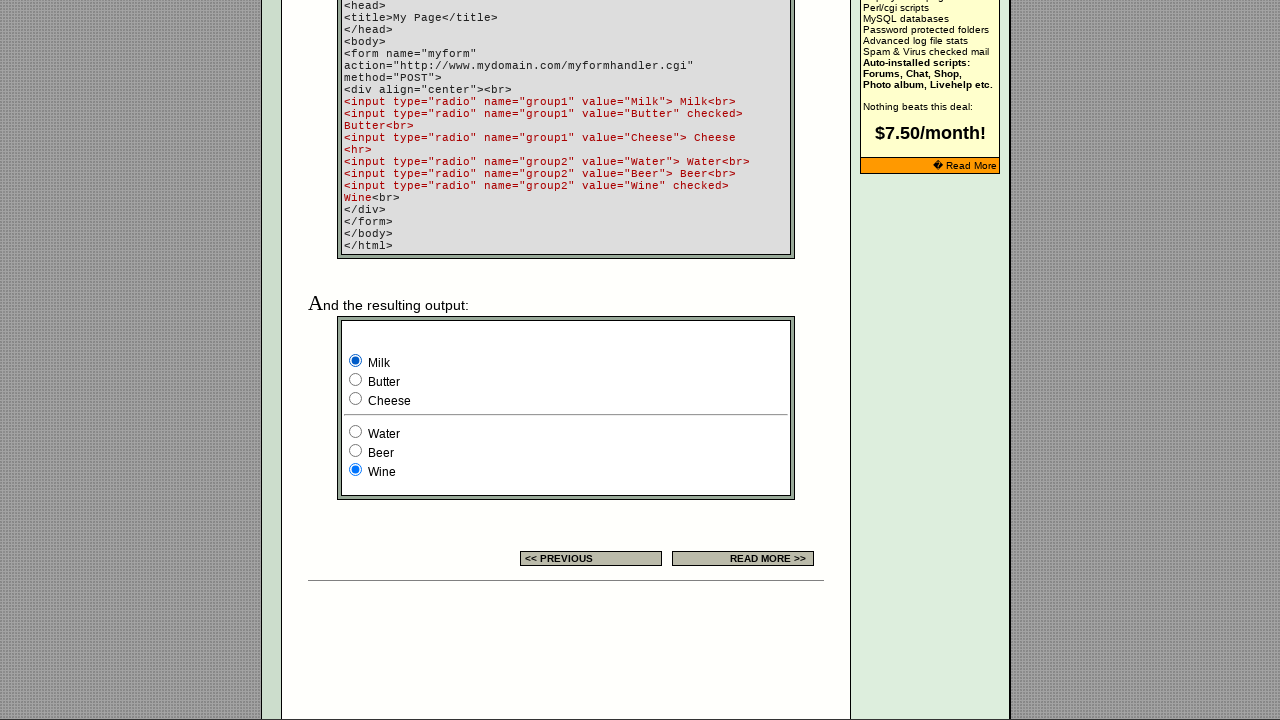

Clicked radio button 1 in group1 at (356, 380) on input[name='group1'] >> nth=1
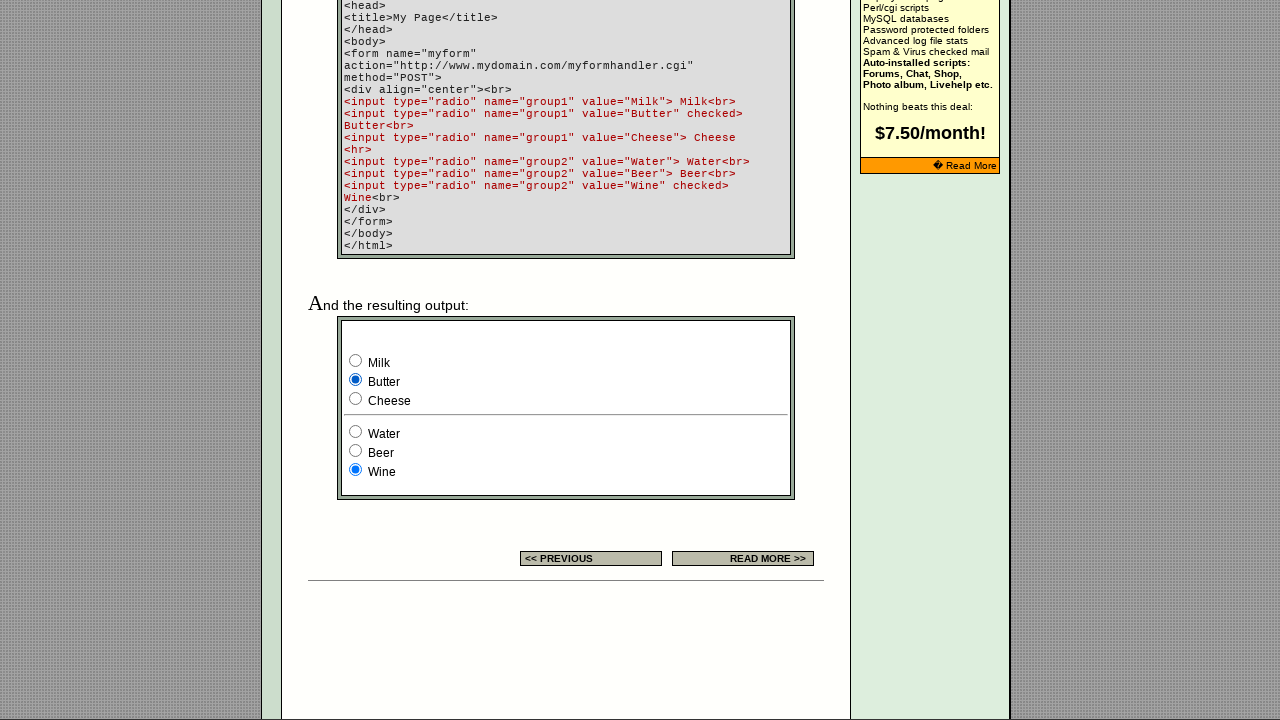

Clicked radio button 2 in group1 at (356, 398) on input[name='group1'] >> nth=2
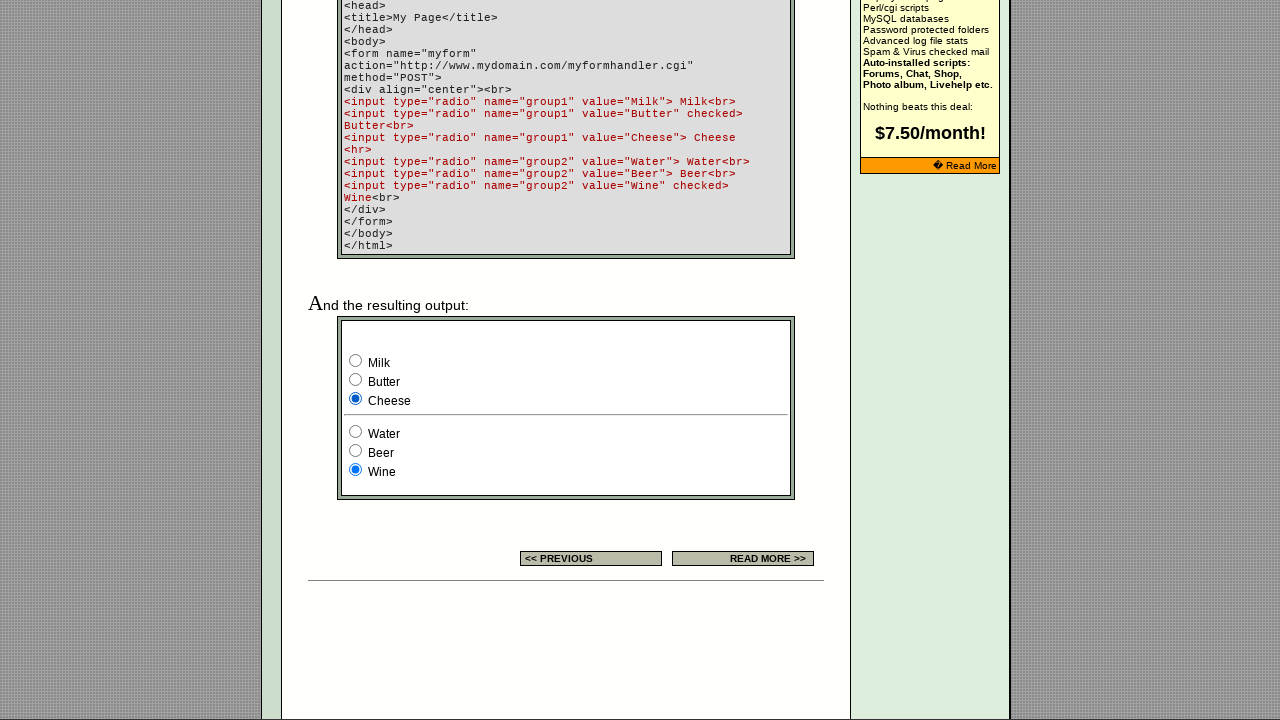

Clicked the first radio button in group2 at (356, 432) on input[name='group2'] >> nth=0
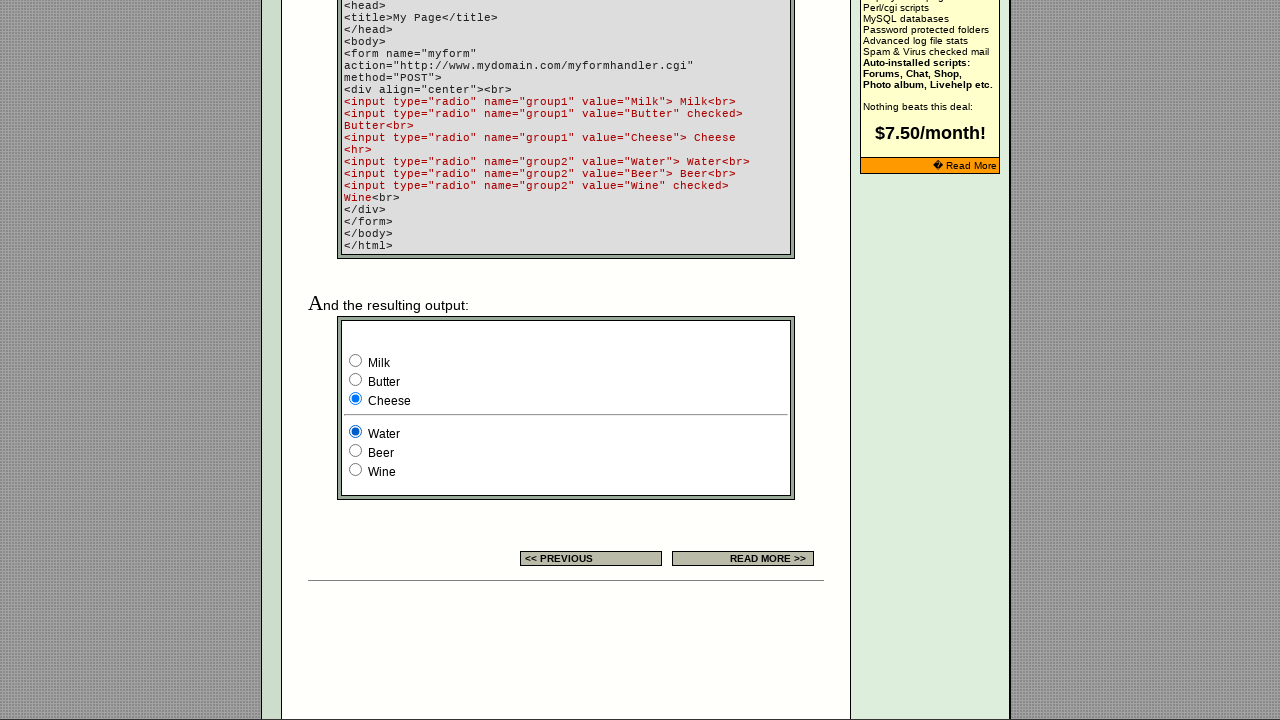

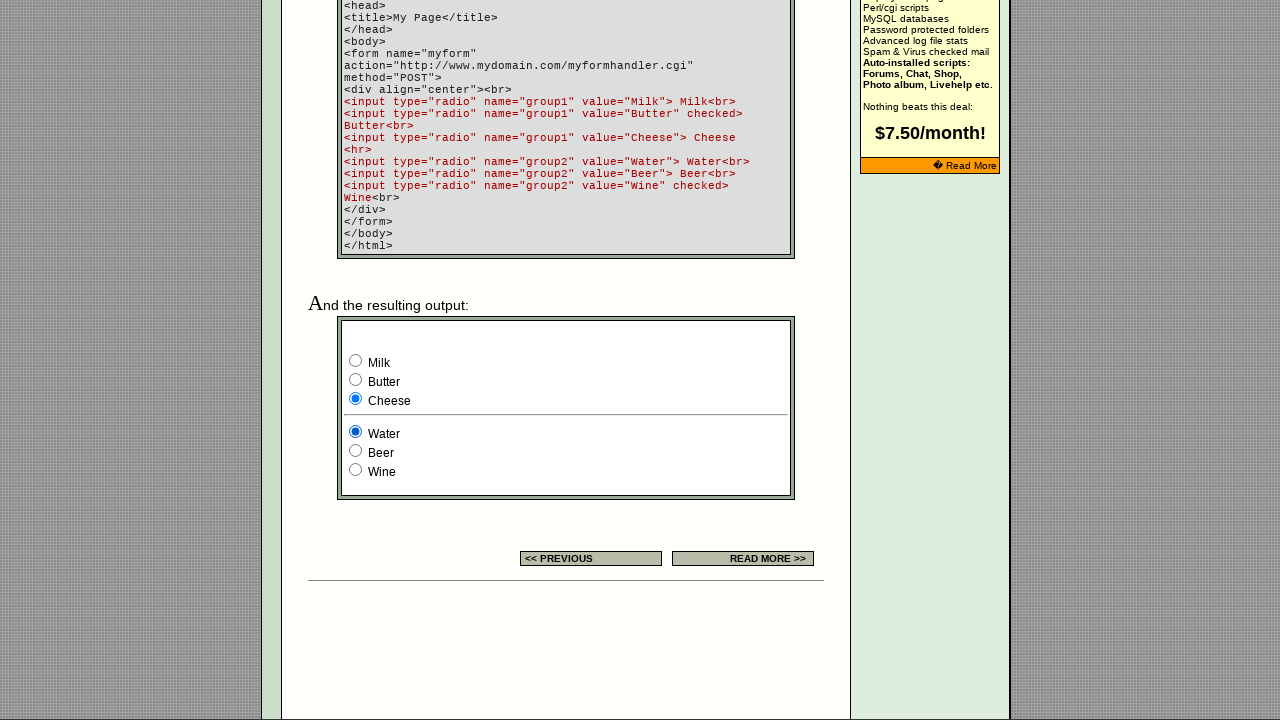